Clicks the "Add Element" button twice and verifies that two delete buttons appear

Starting URL: http://the-internet.herokuapp.com/add_remove_elements/

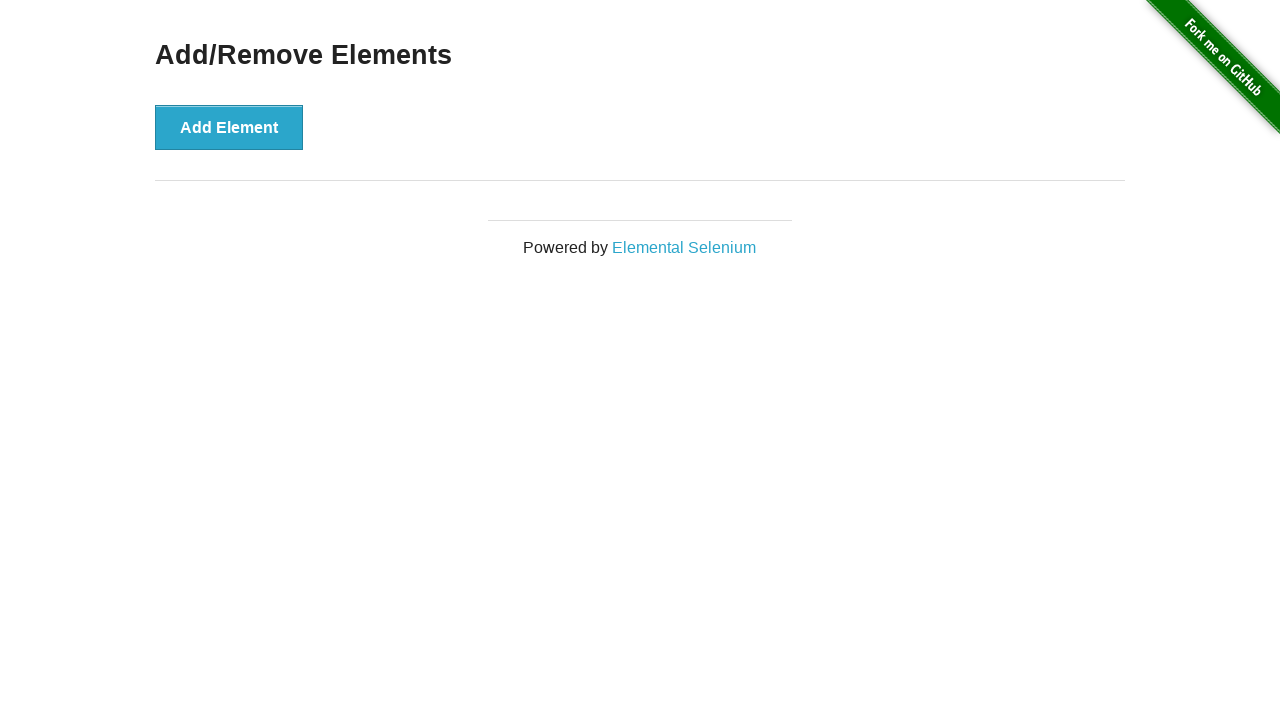

Page content loaded and #content selector found
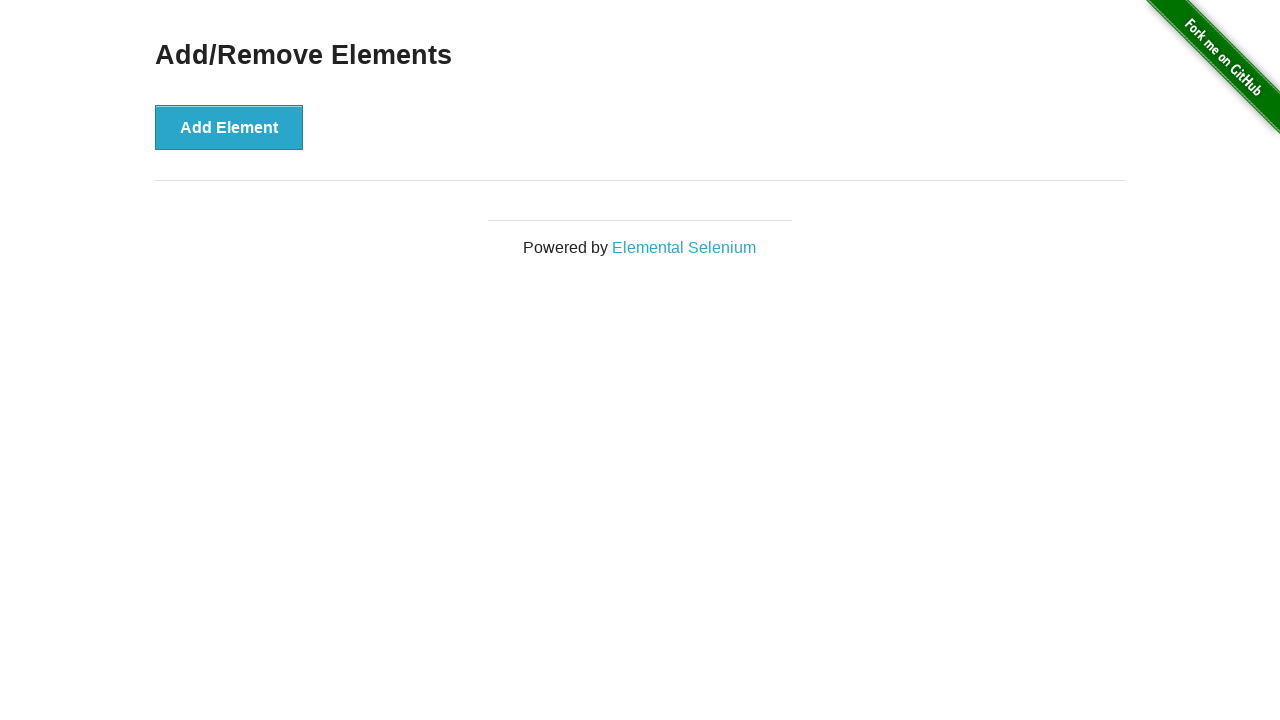

Clicked 'Add Element' button (iteration 1) at (229, 127) on button[onclick='addElement()']
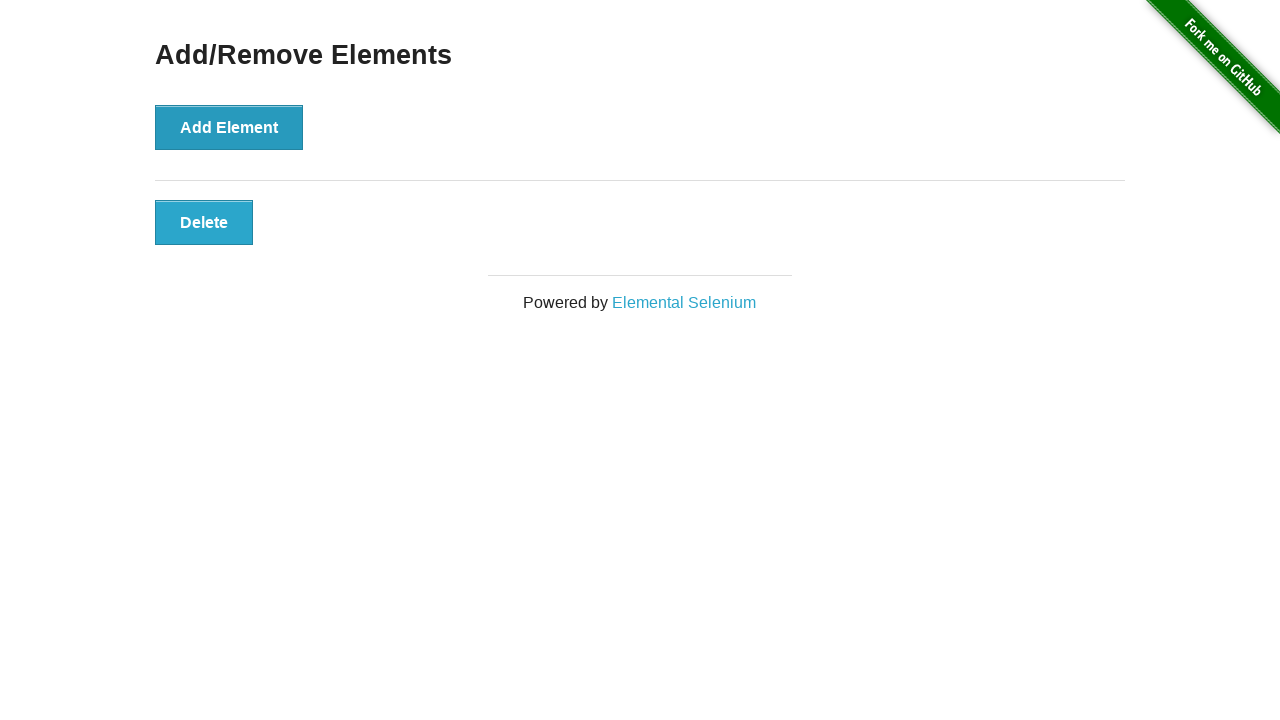

Clicked 'Add Element' button (iteration 2) at (229, 127) on button[onclick='addElement()']
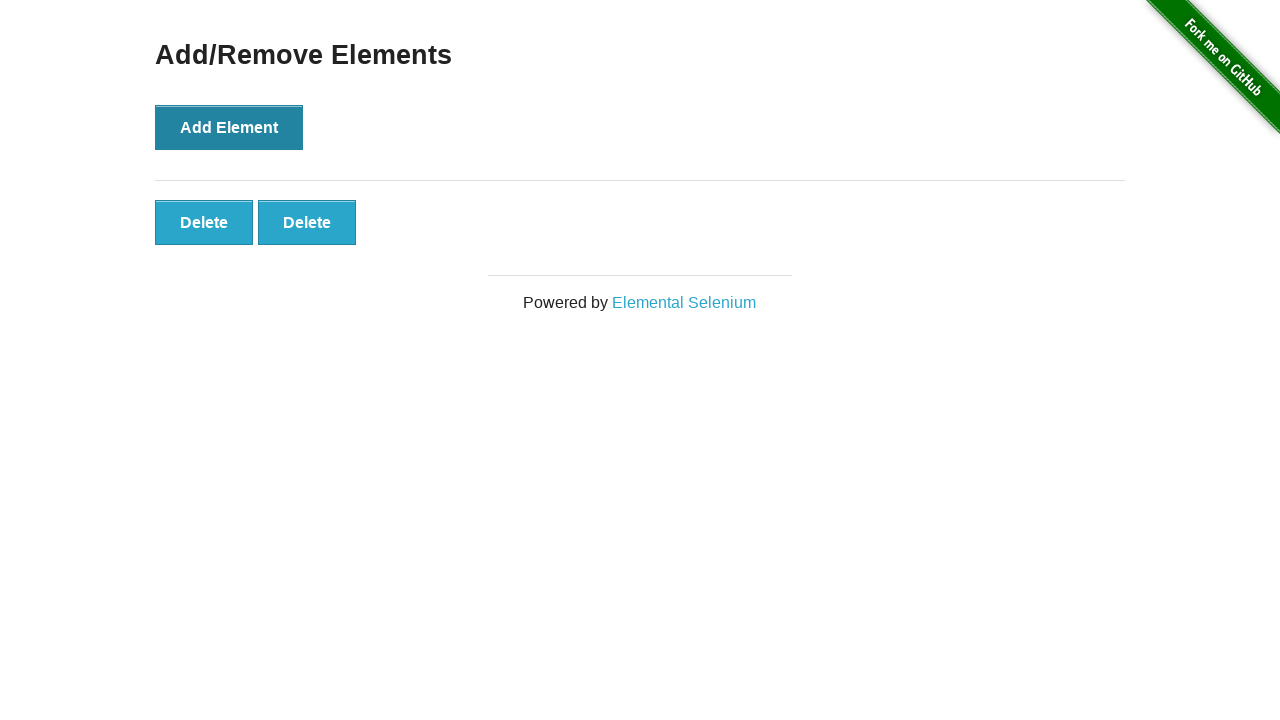

Located delete buttons with .added-manually selector
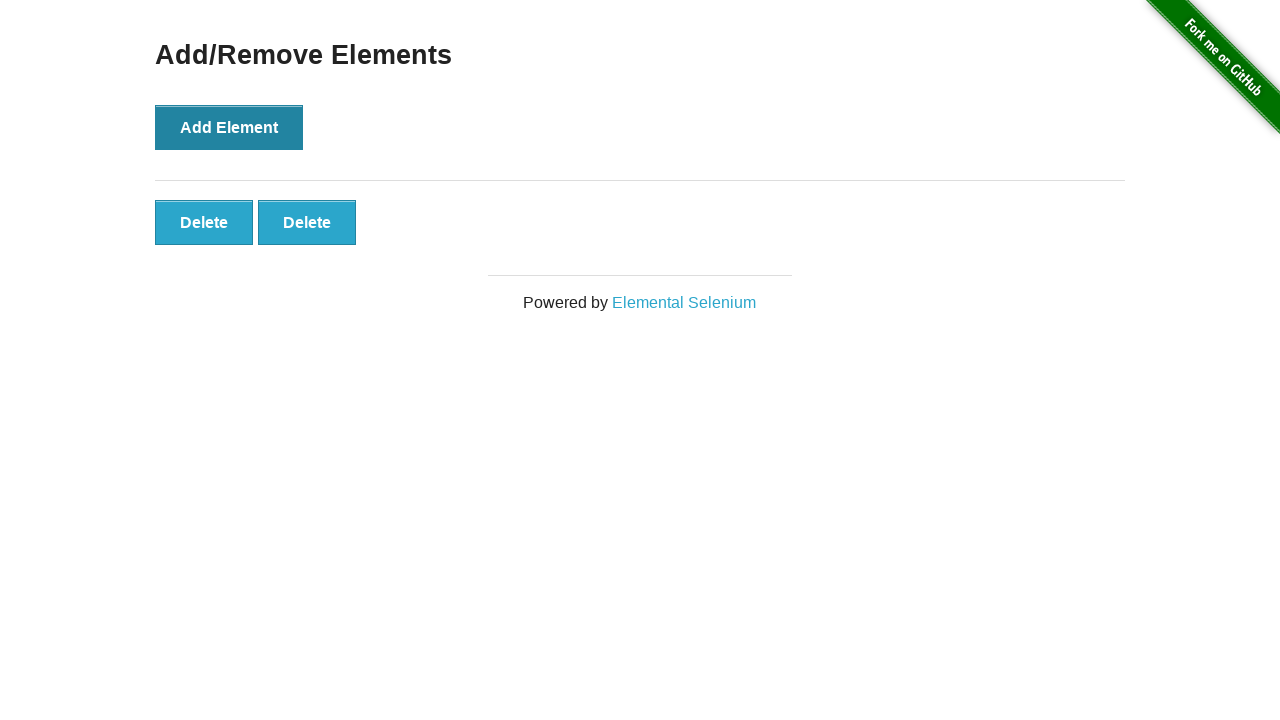

Verified that exactly 2 delete buttons were created
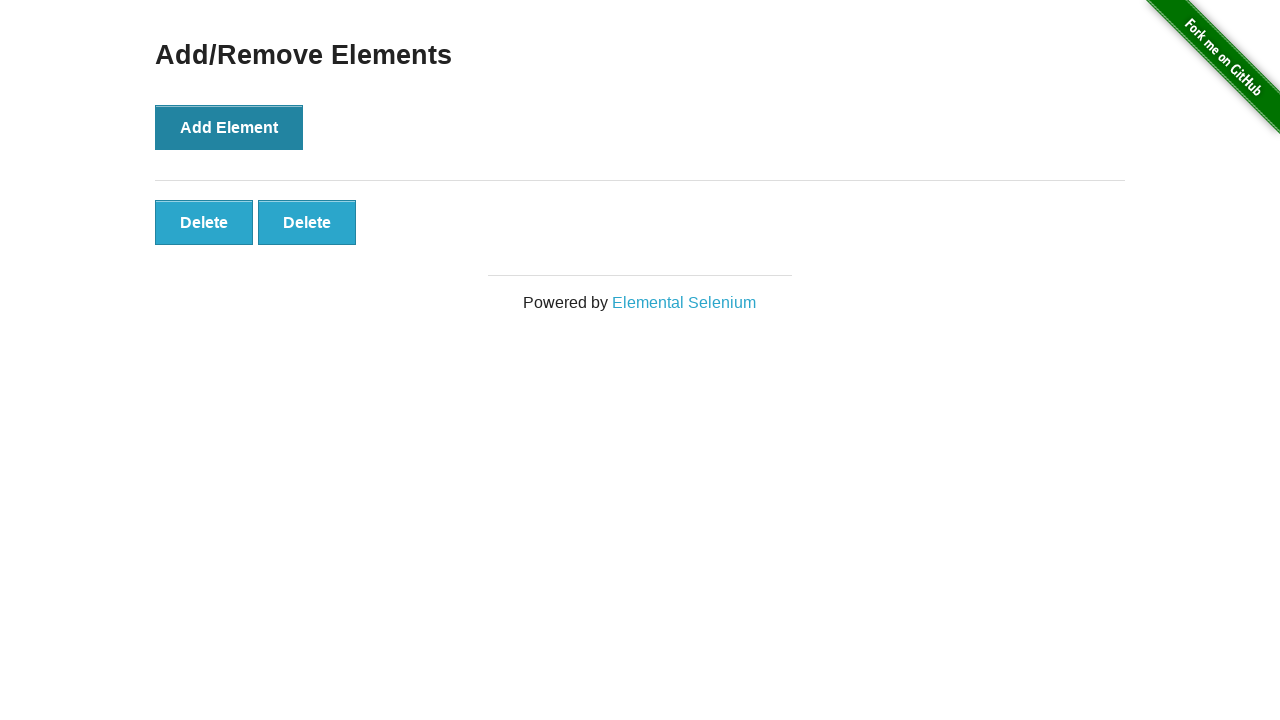

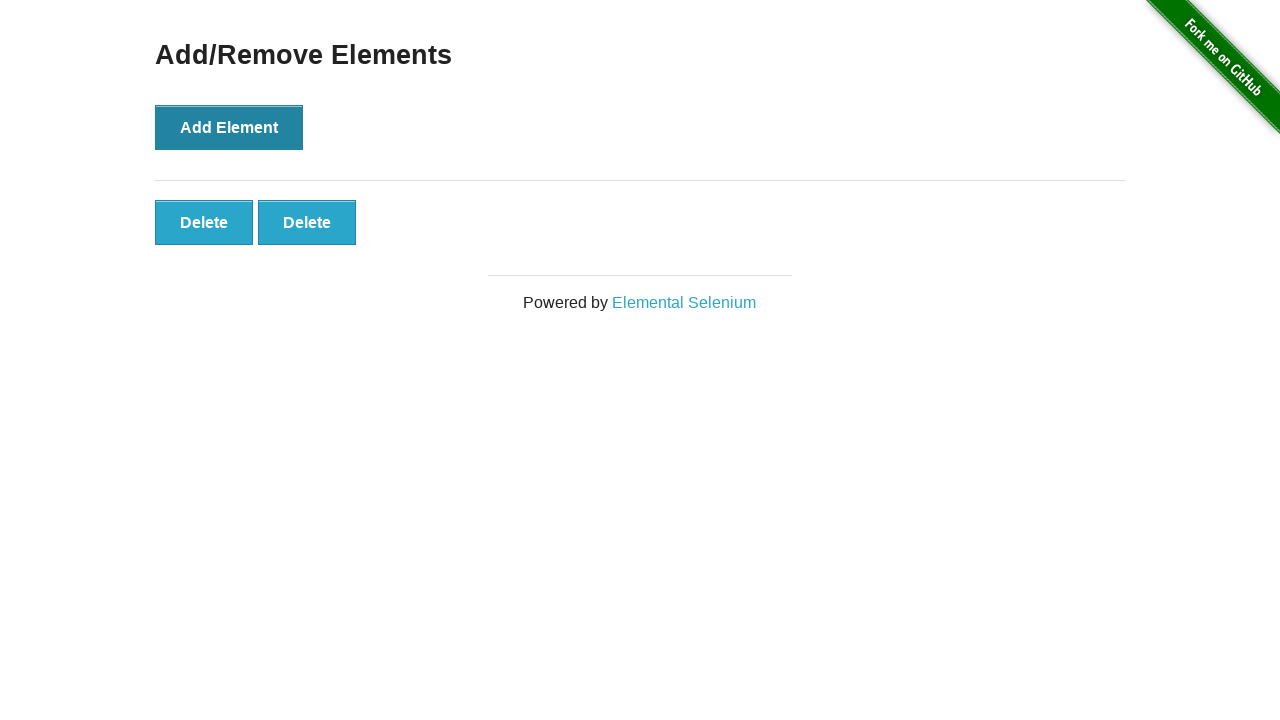